Tests dropdown selection functionality by selecting an option from a dropdown menu

Starting URL: https://www.globalsqa.com/demo-site/select-dropdown-menu/

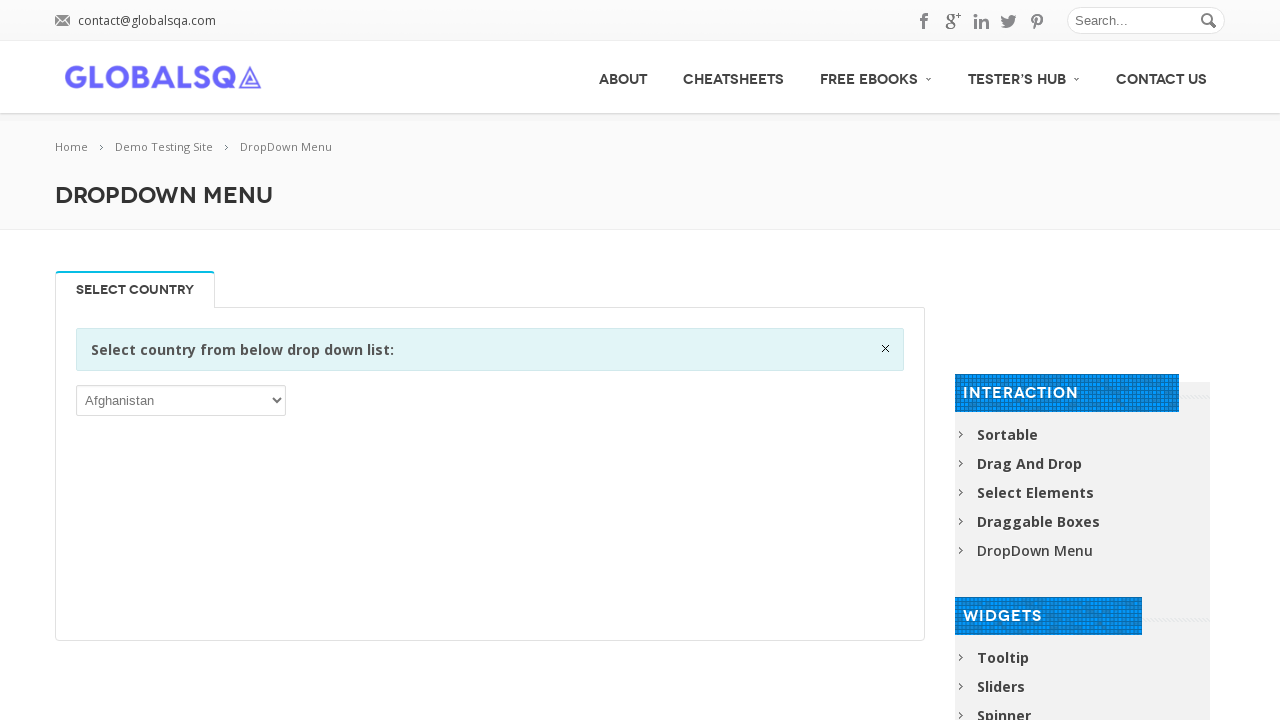

Located the first dropdown menu
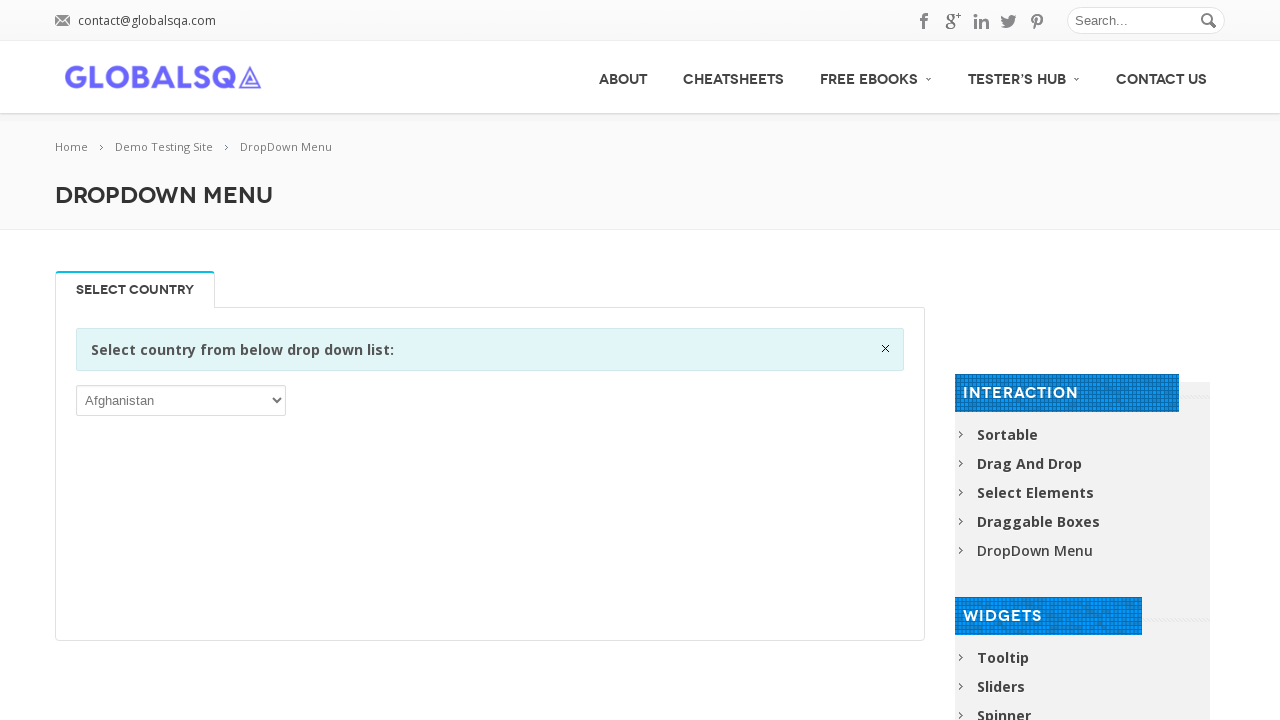

Selected 'IND' option from the dropdown menu on (//select)[1]
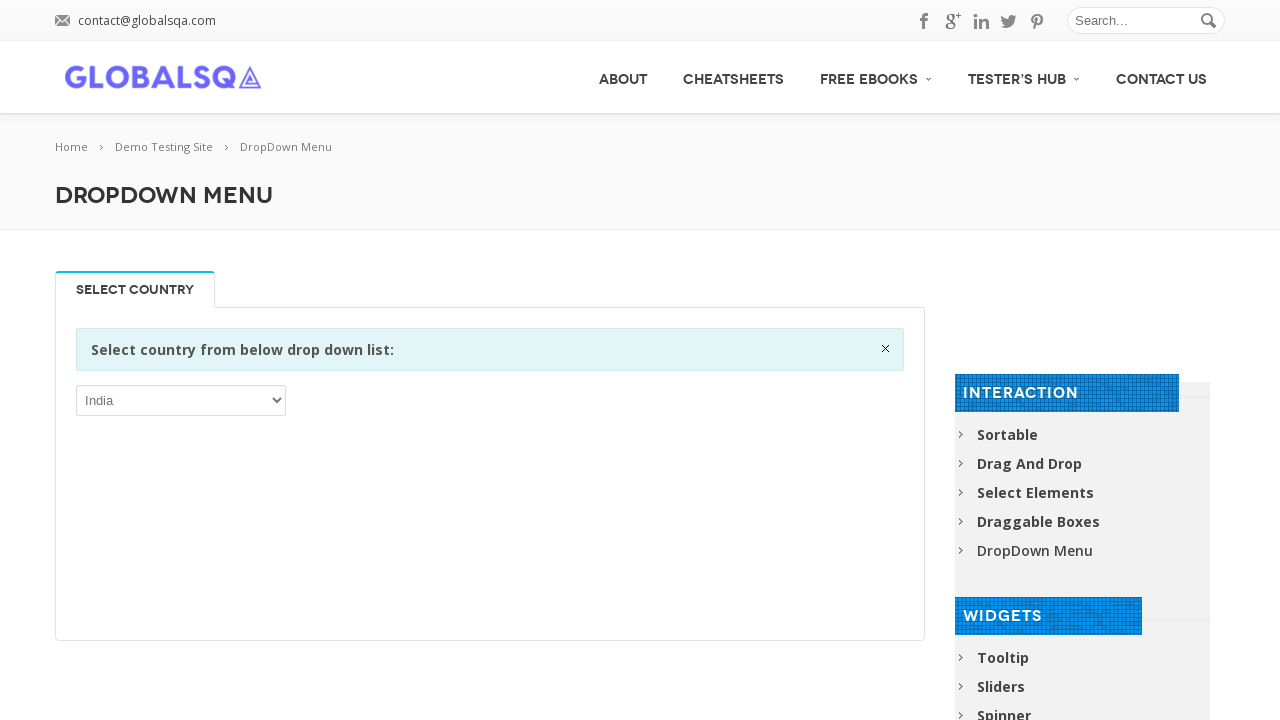

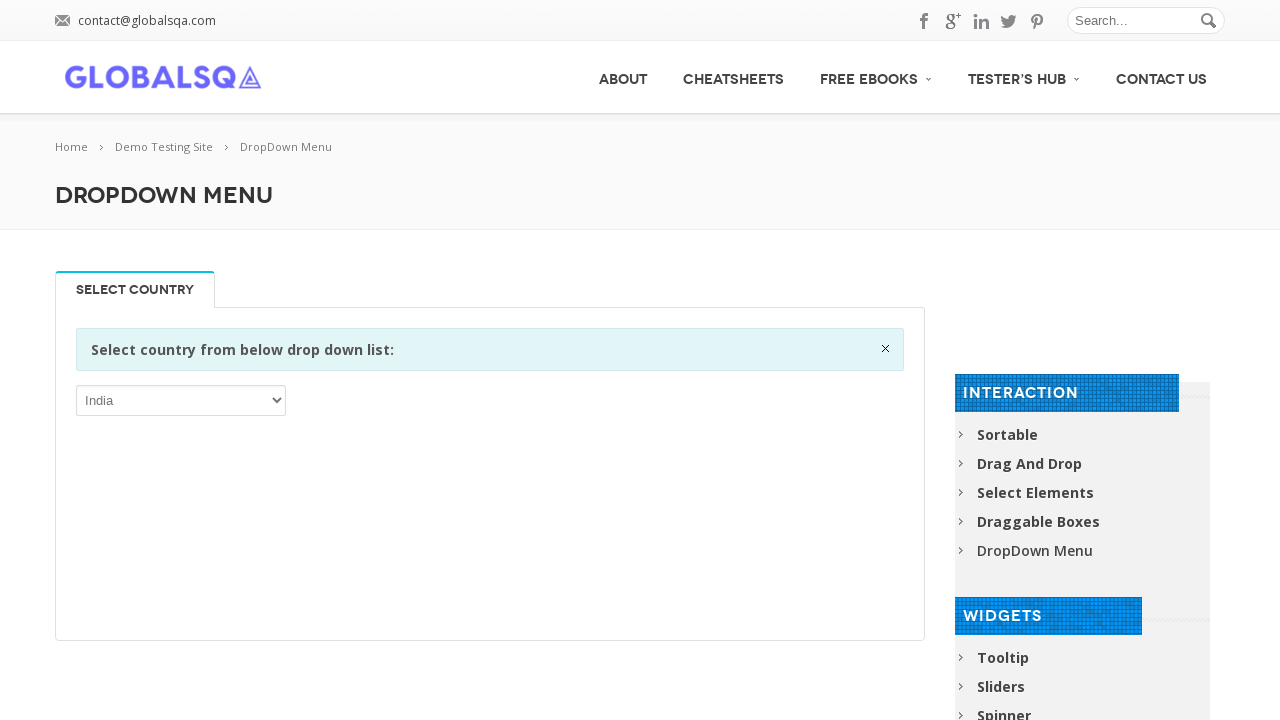